Tests drag and drop functionality by hovering over an element and performing a click-and-hold drag operation to move column B to column A's position

Starting URL: https://the-internet.herokuapp.com/drag_and_drop

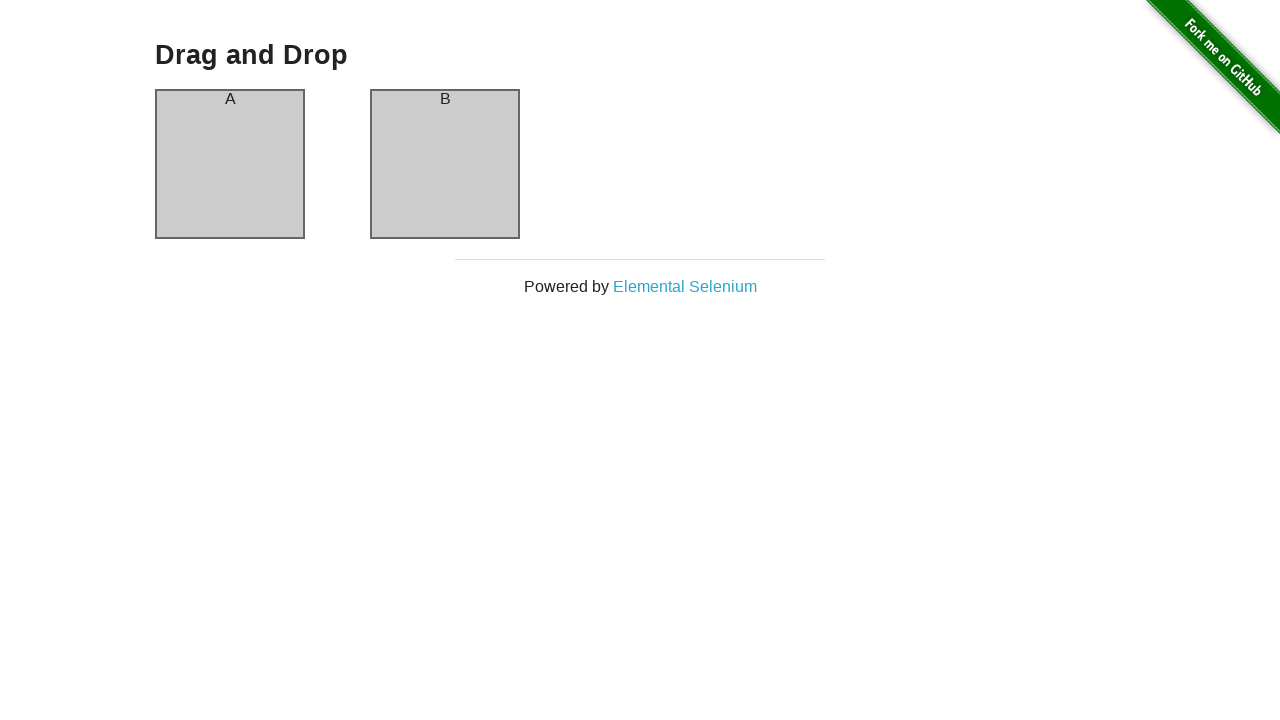

Waited for column A element to load
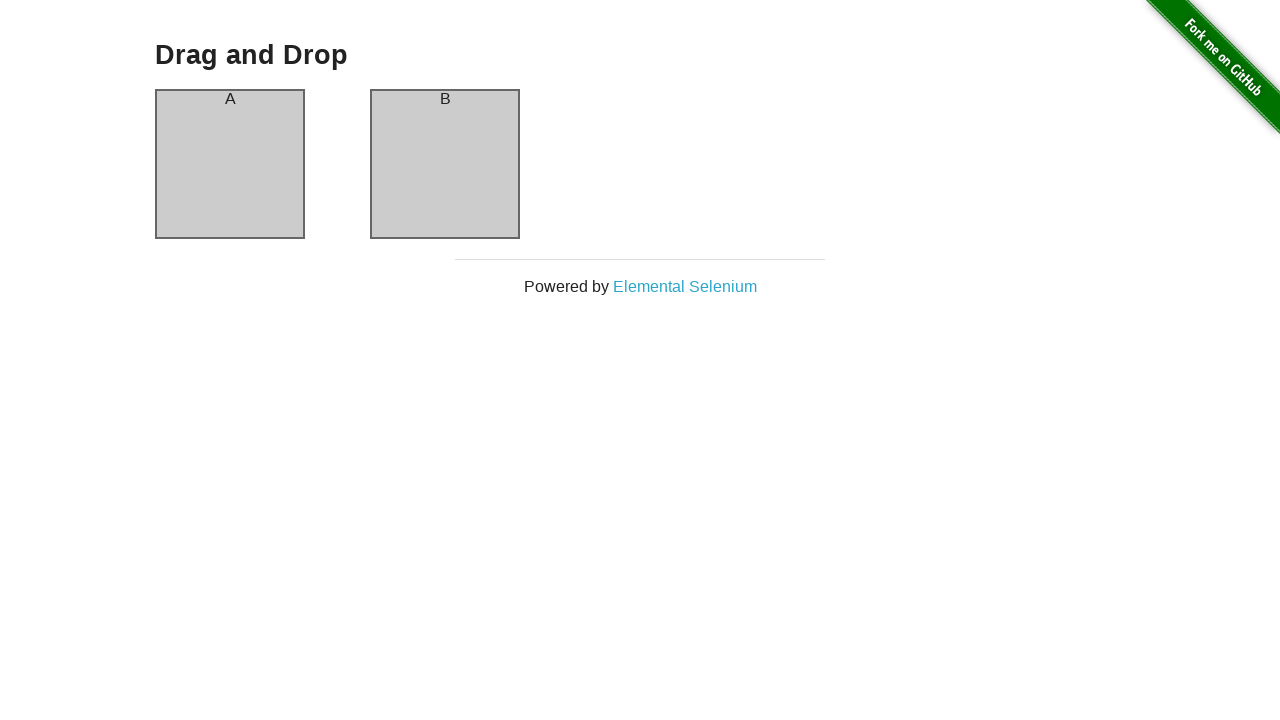

Verified column A contains text 'A'
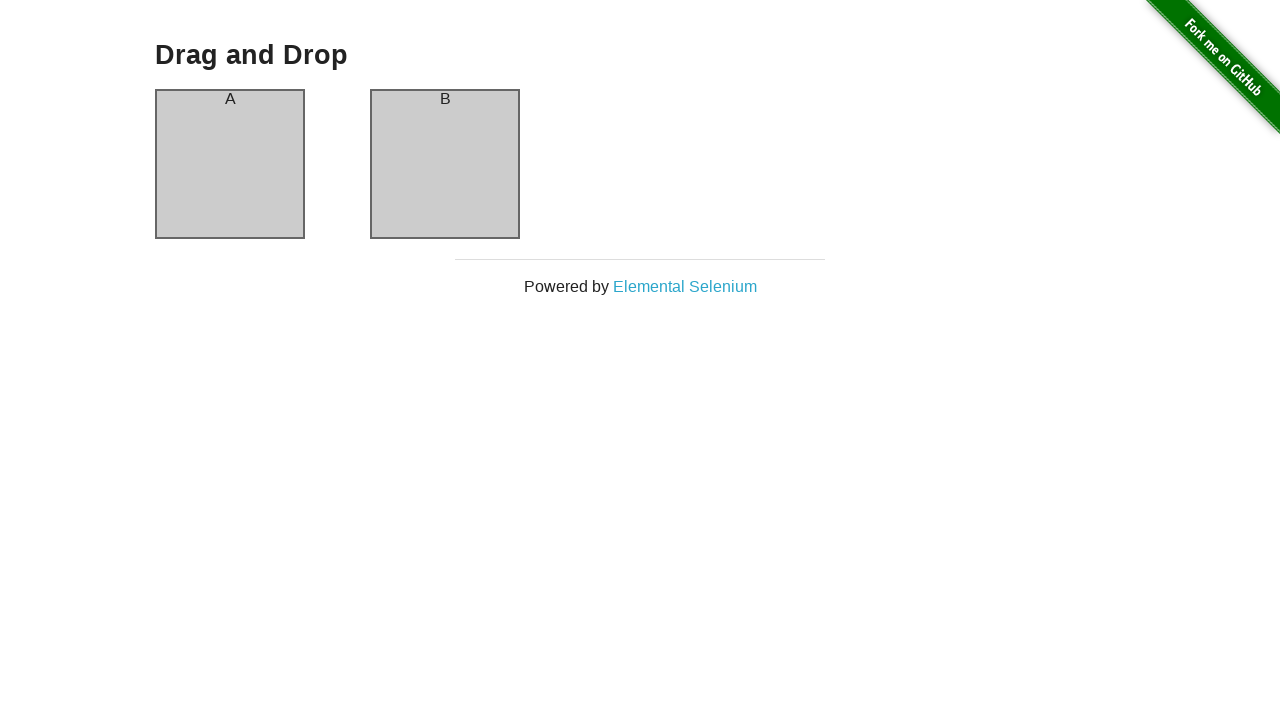

Hovered over column B at (445, 164) on #column-b
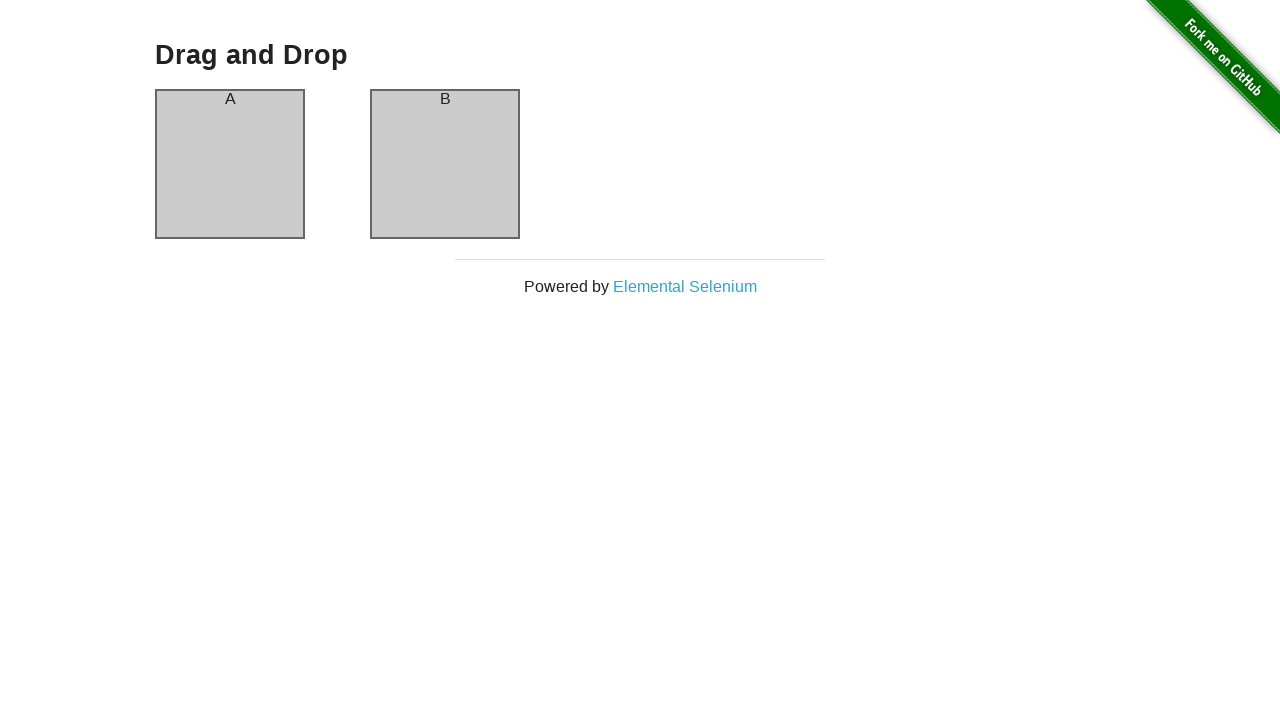

Retrieved bounding box of column B
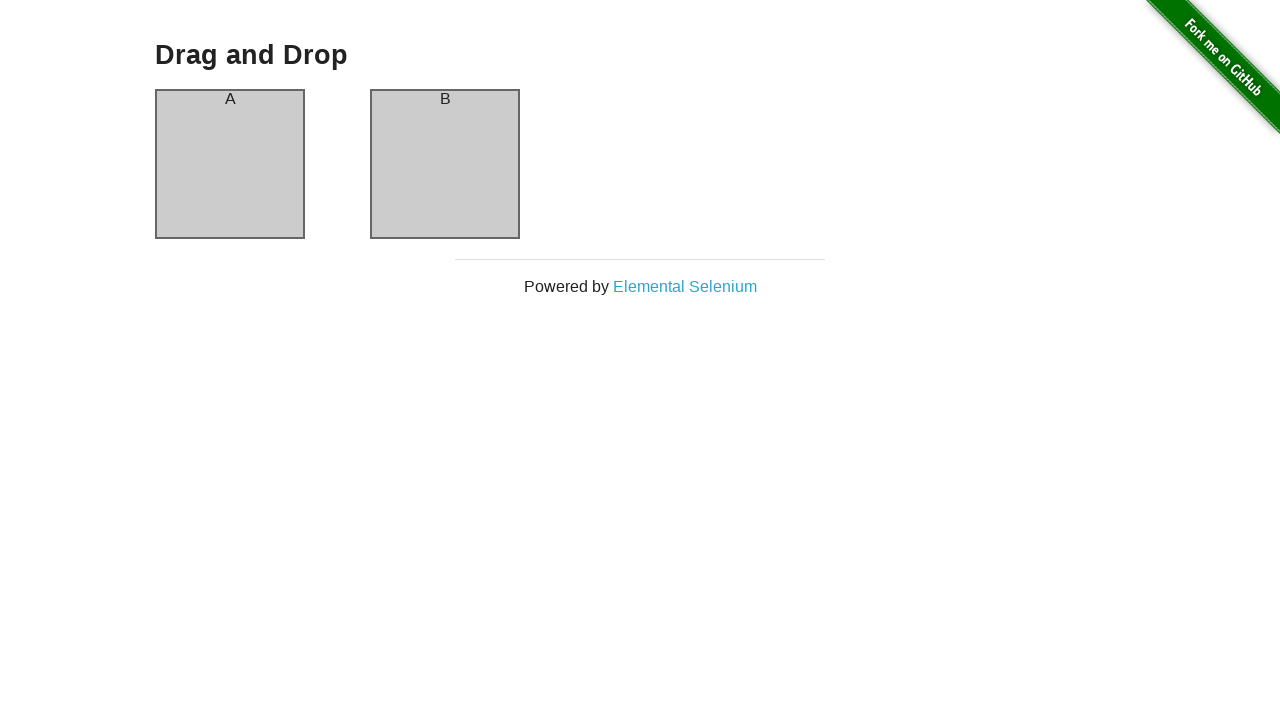

Moved mouse to center of column B at (445, 164)
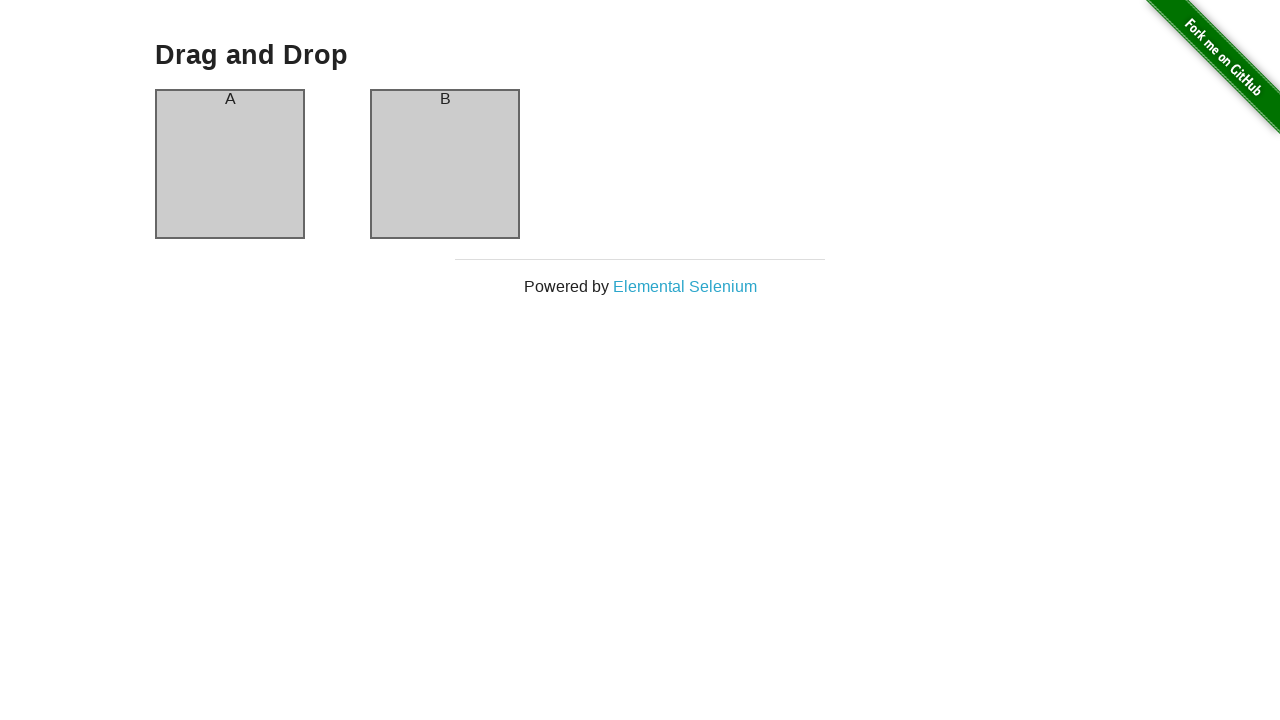

Pressed mouse button down on column B at (445, 164)
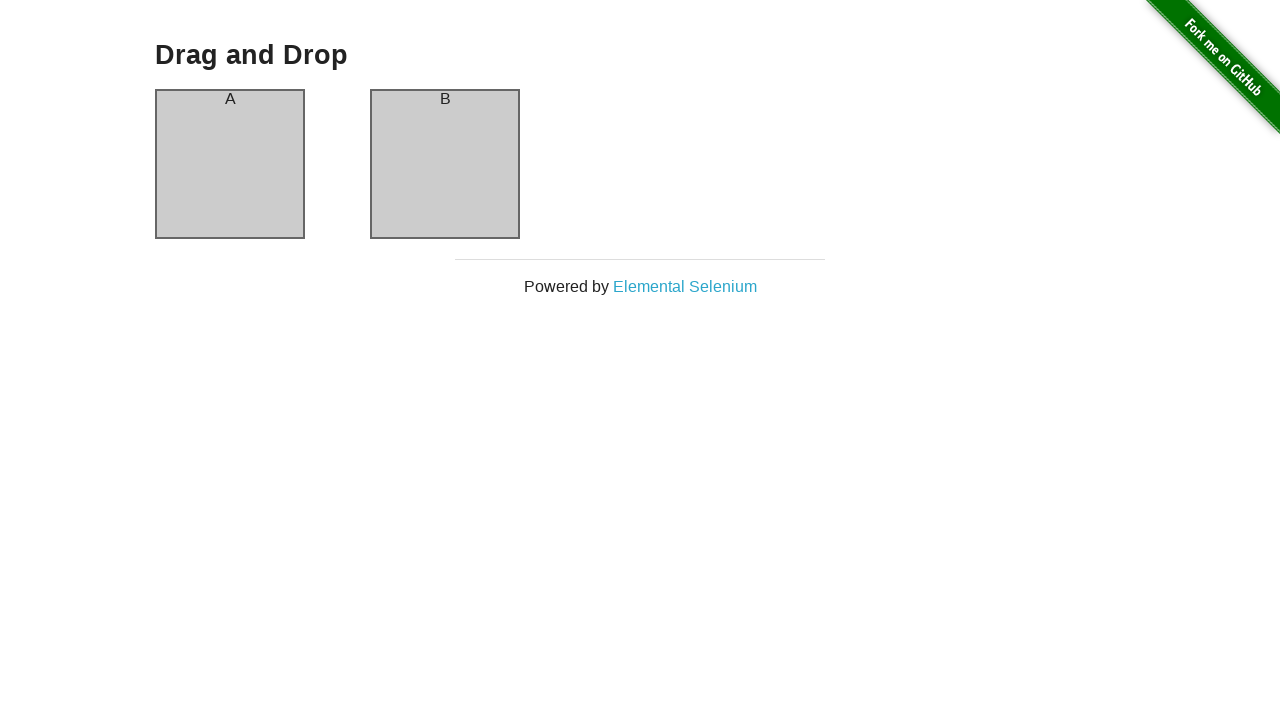

Dragged column B 200 pixels to the left at (245, 164)
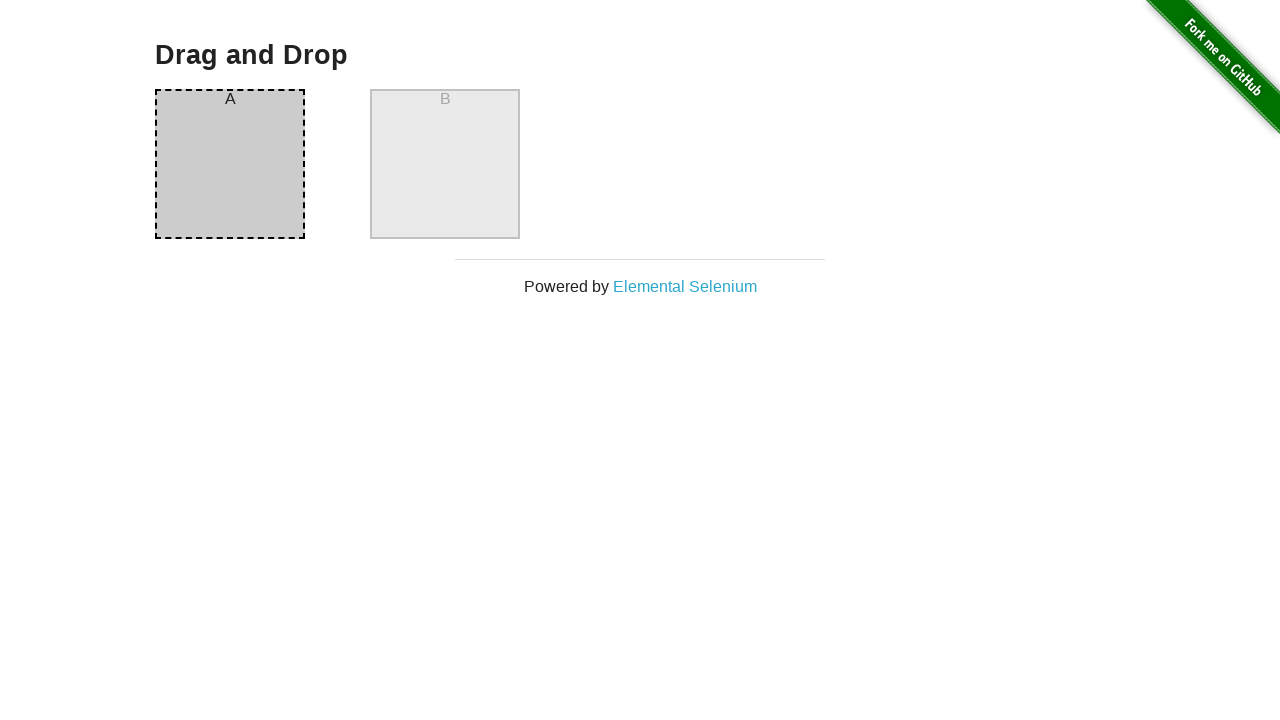

Released mouse button to complete drag operation at (245, 164)
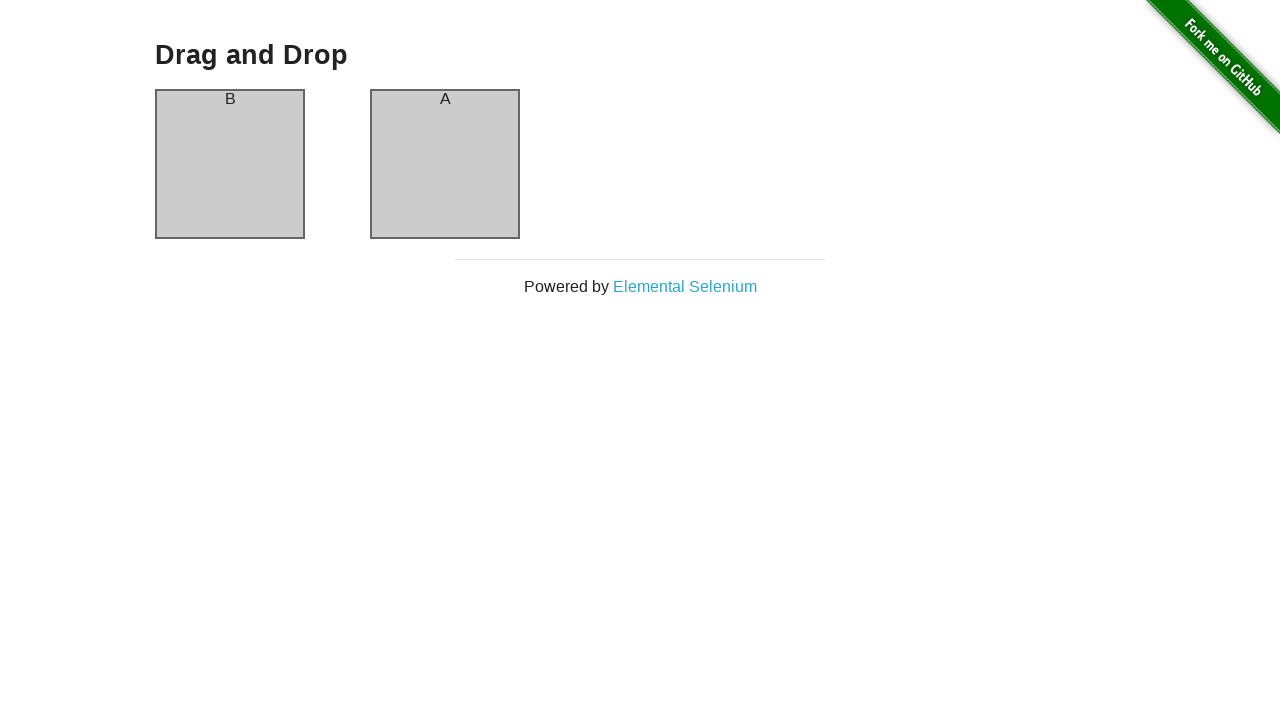

Verified column A now contains text 'B' after drag and drop
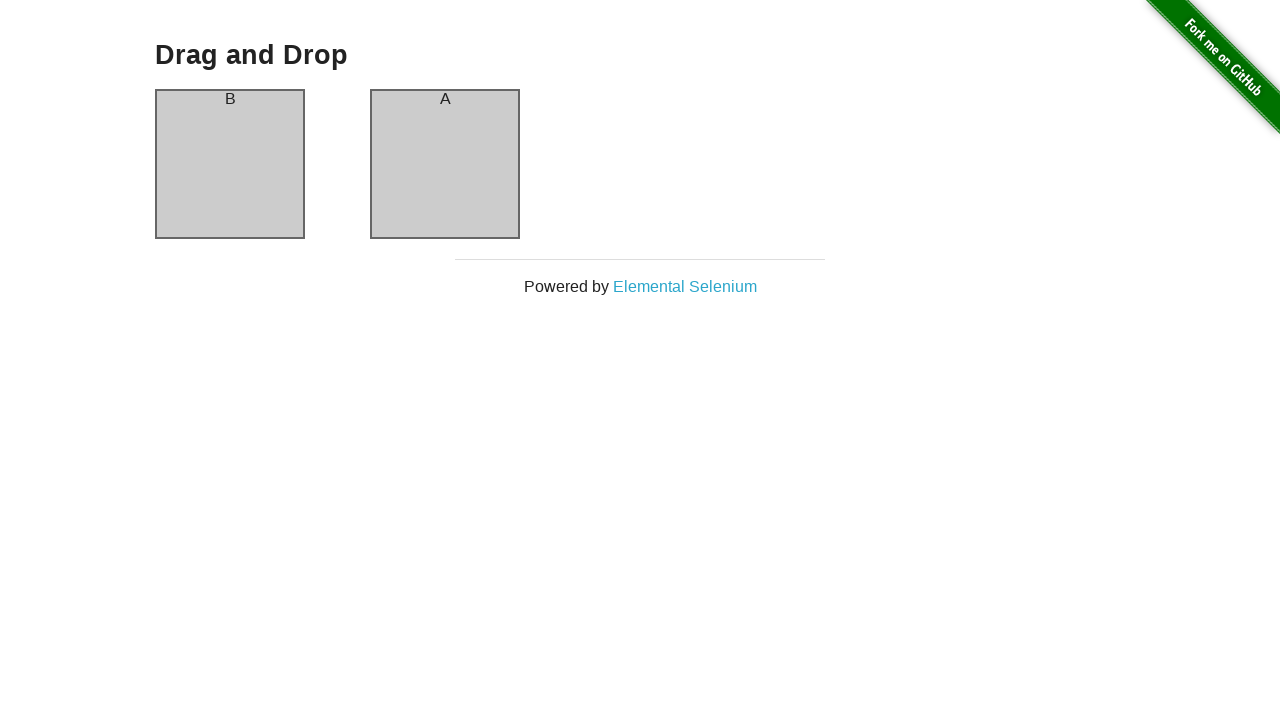

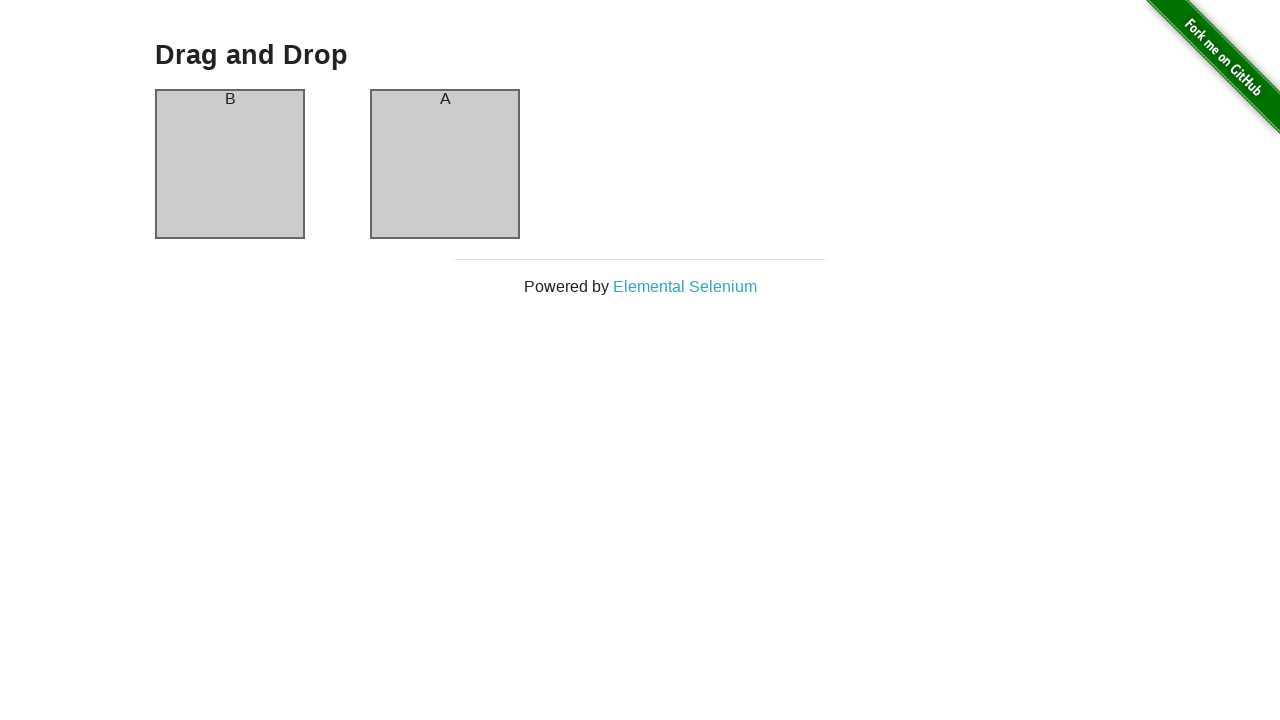